Tests dropdown functionality by navigating to the dropdown page and selecting an option from a dropdown menu

Starting URL: https://the-internet.herokuapp.com

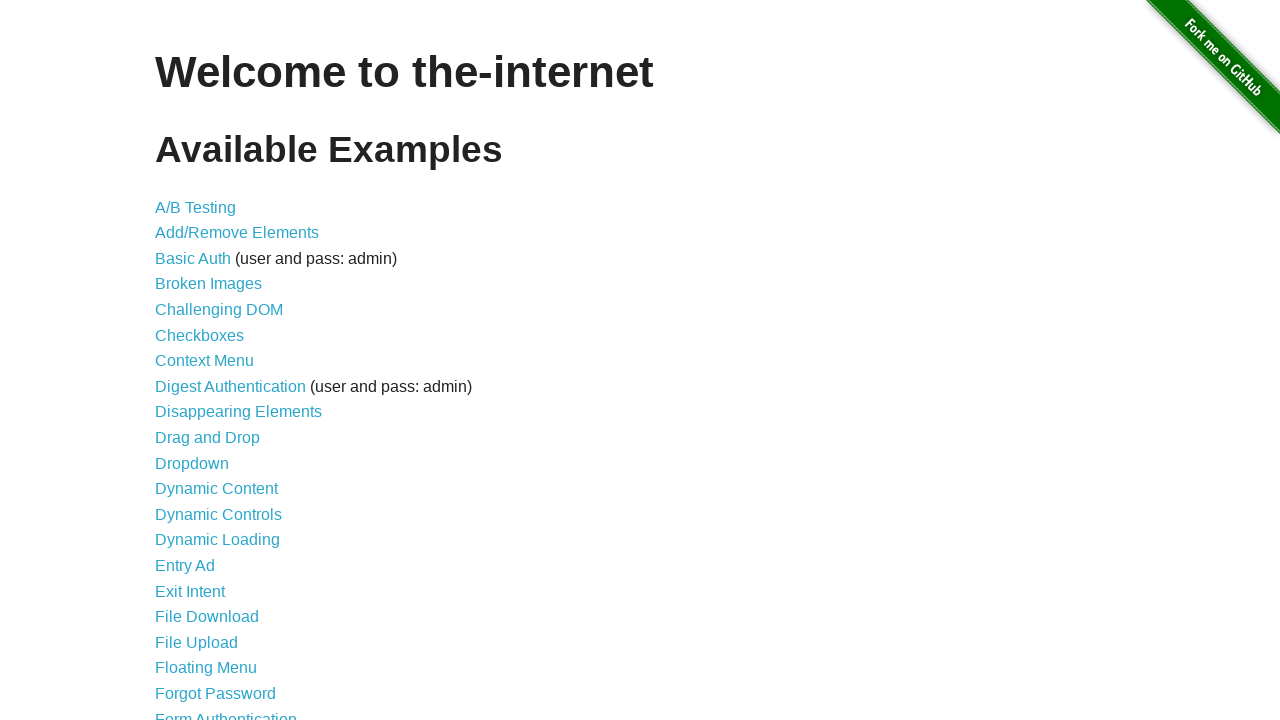

Navigated to the-internet.herokuapp.com homepage
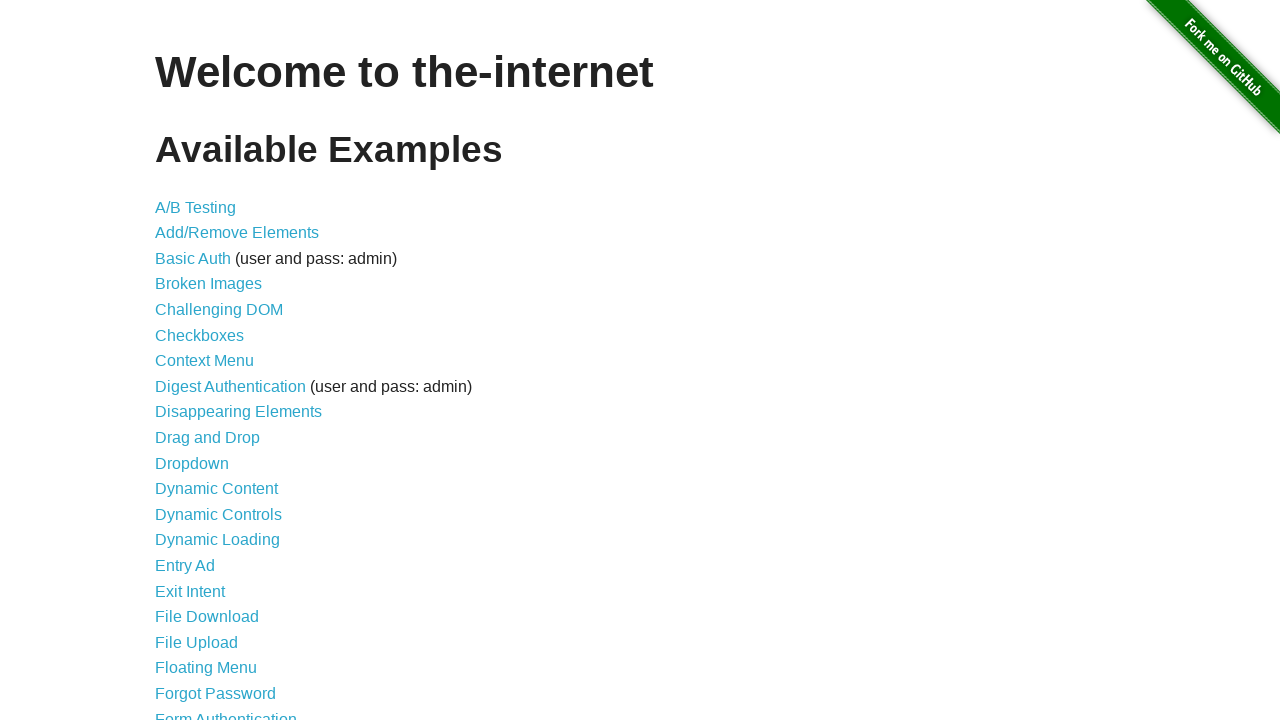

Clicked on Dropdown link at (192, 463) on text=Dropdown
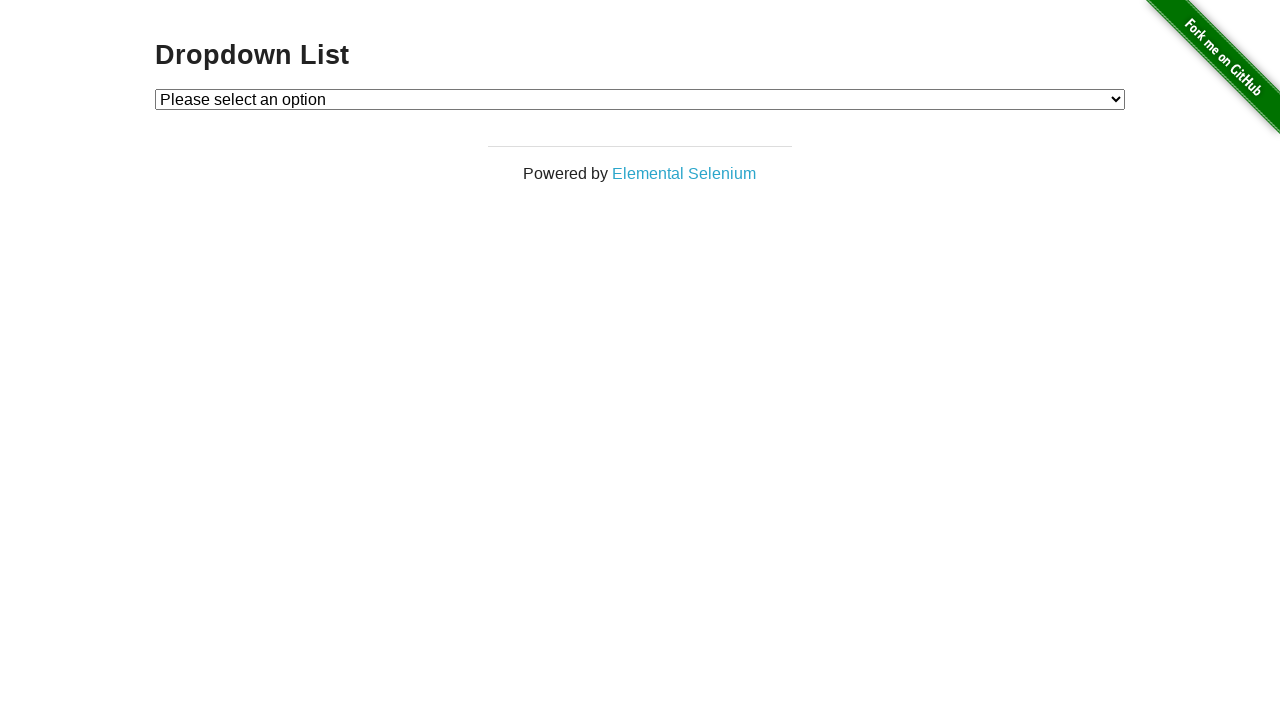

Selected option 2 from dropdown menu on #dropdown
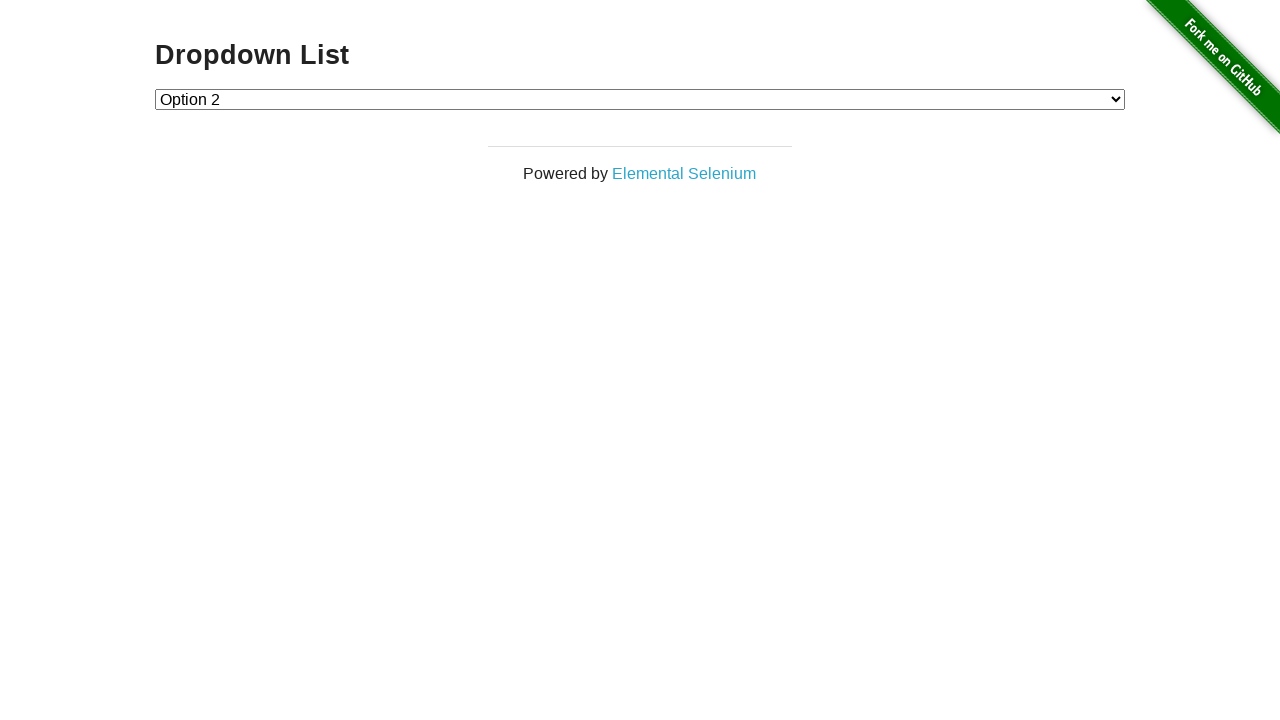

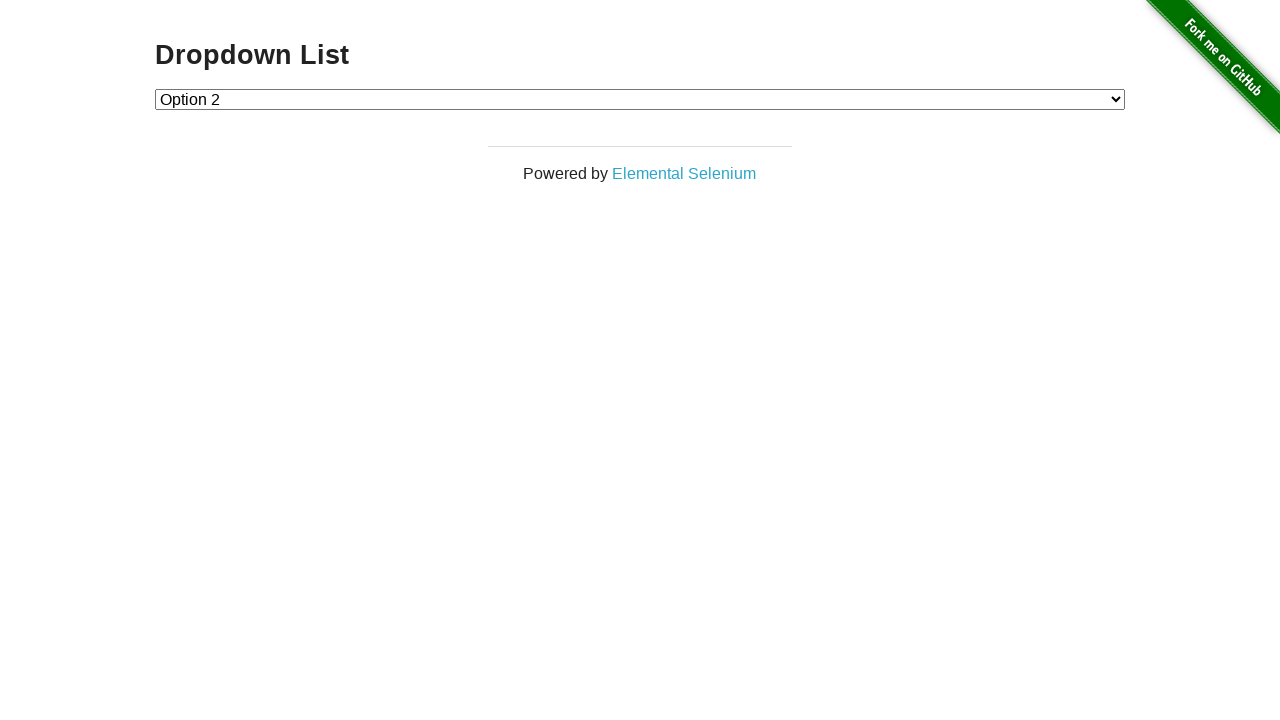